Tests signup form validation by attempting to register with password less than 8 characters

Starting URL: https://selenium-blog.herokuapp.com

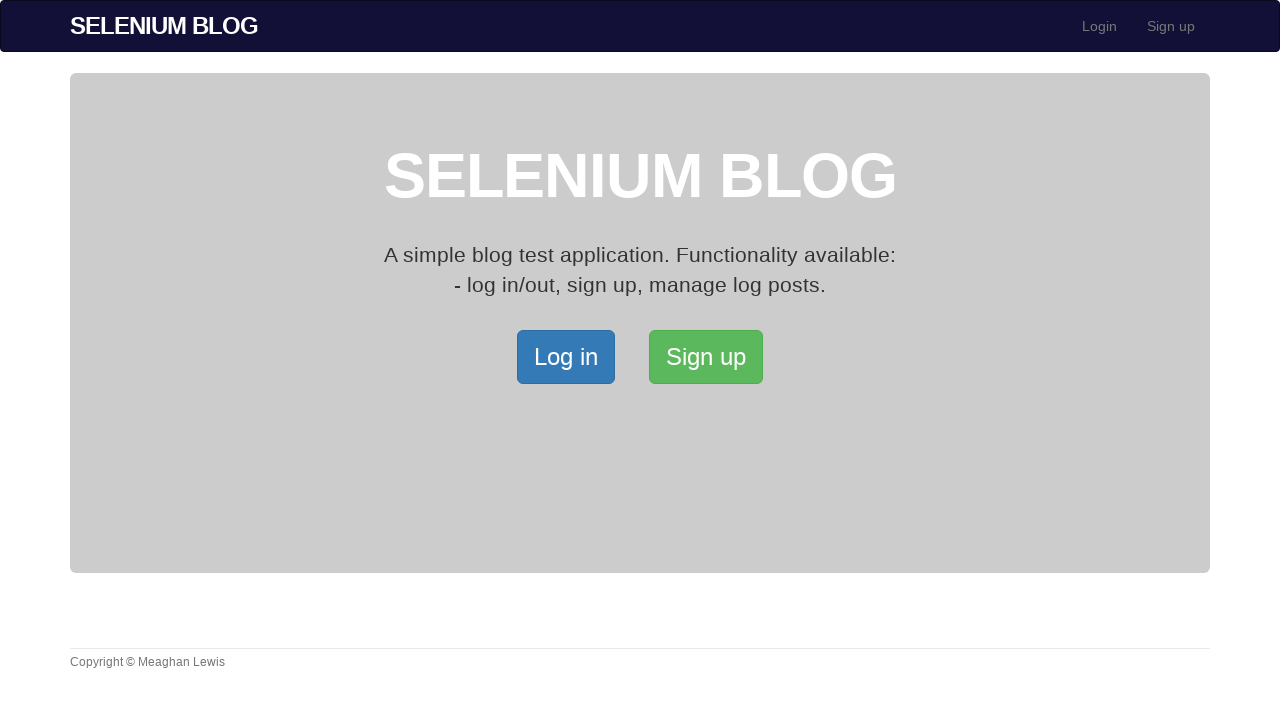

Clicked signup link in navbar at (1171, 26) on xpath=//*[@id="bs-example-navbar-collapse-1"]/ul/li[2]/a
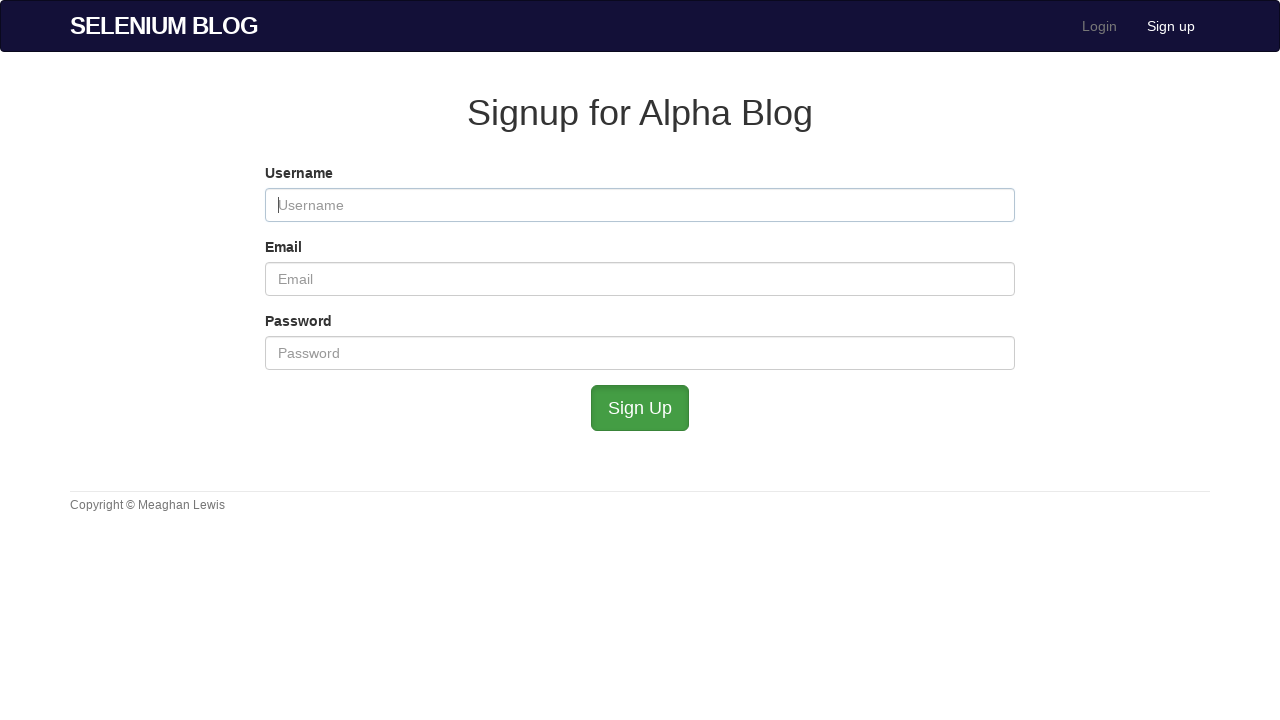

Filled username field with 'testuser567' on #user_username
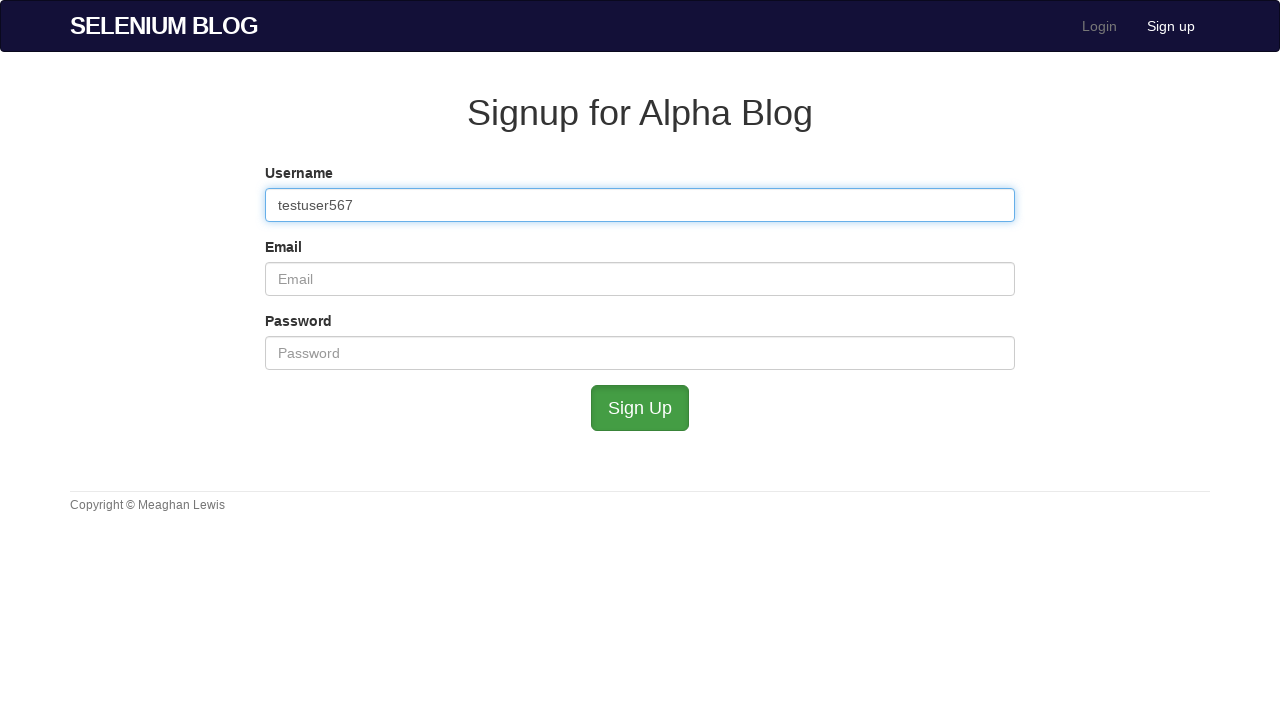

Filled email field with 'testuser567@mailinator.com' on #user_email
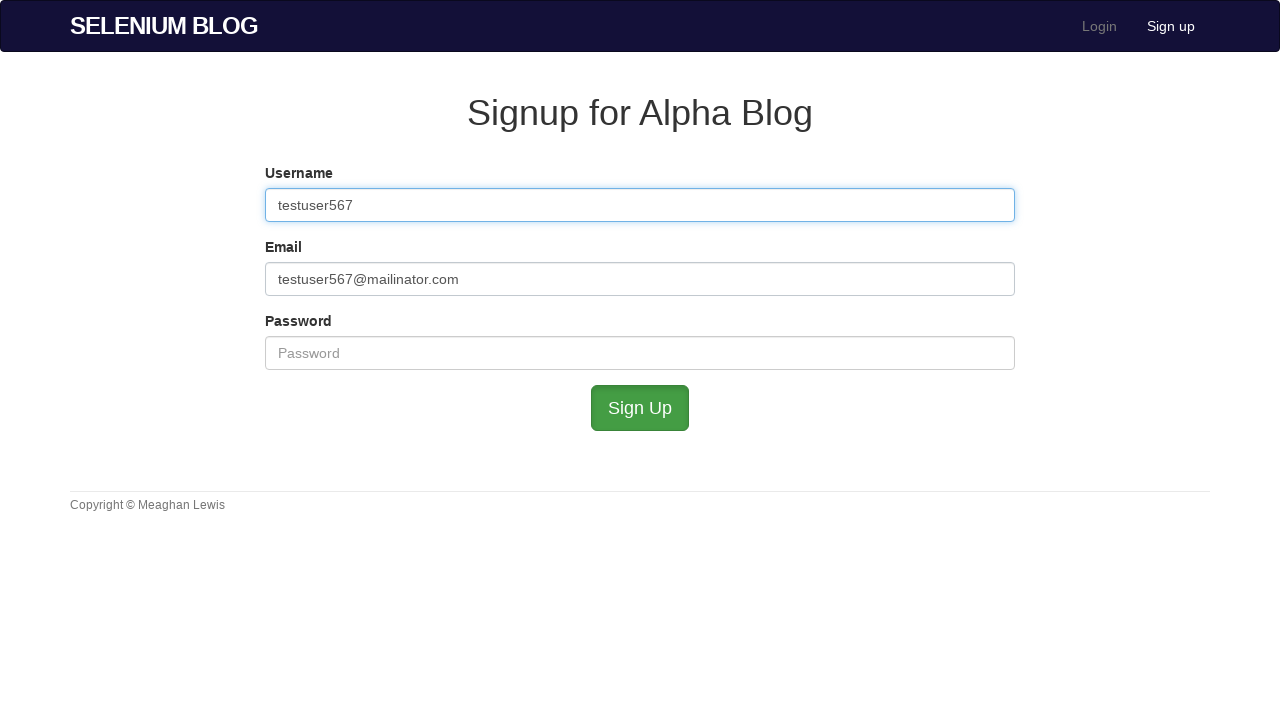

Filled password field with short password 'a79' (less than 8 characters) on #user_password
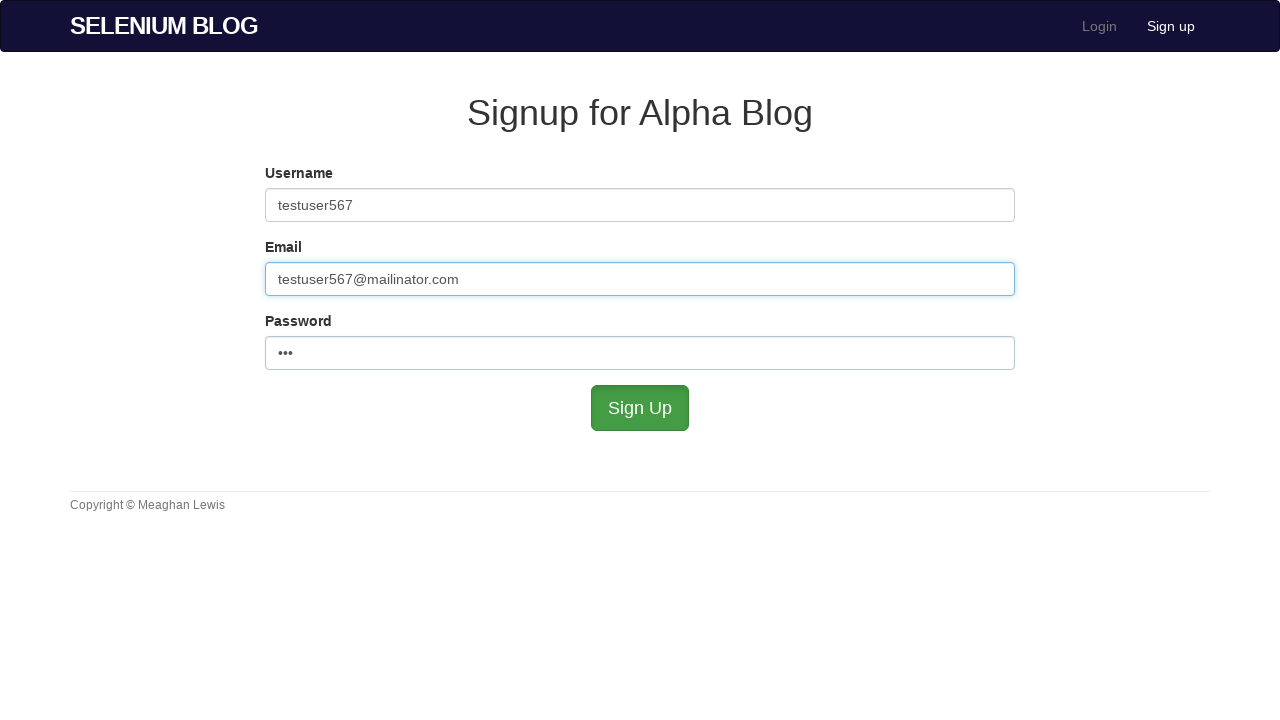

Clicked submit button to attempt signup with invalid password at (640, 408) on #submit
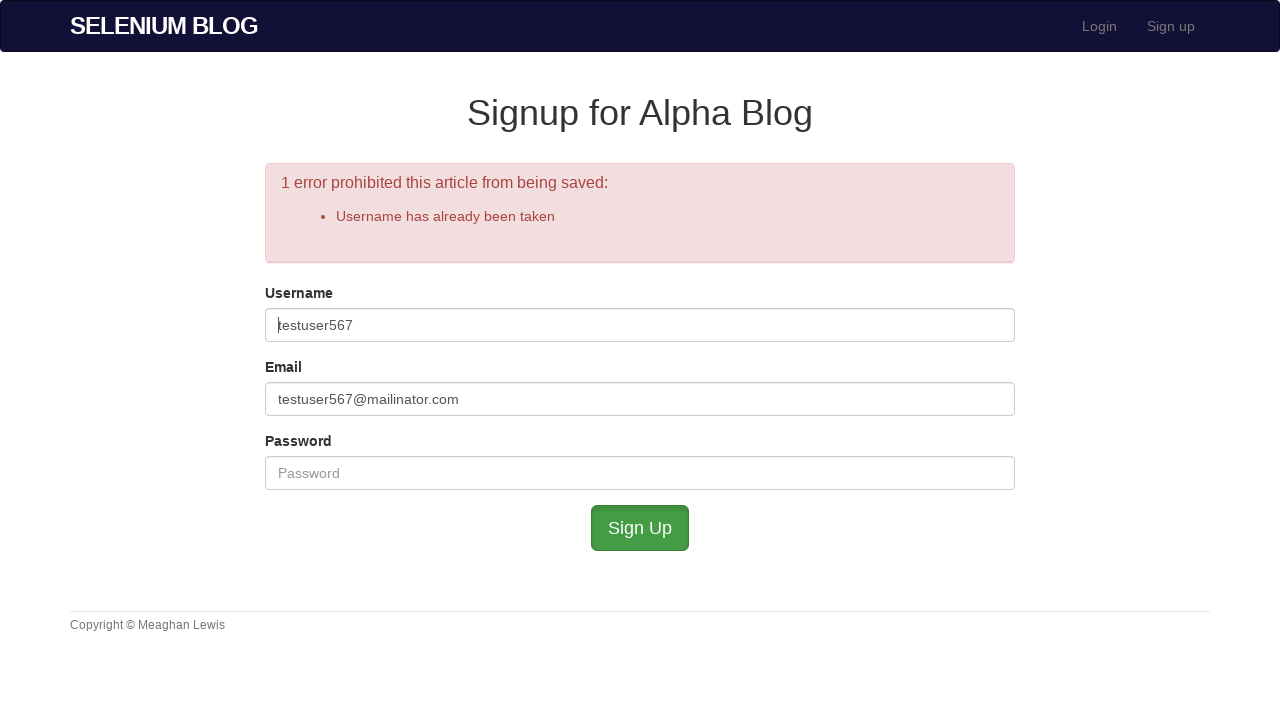

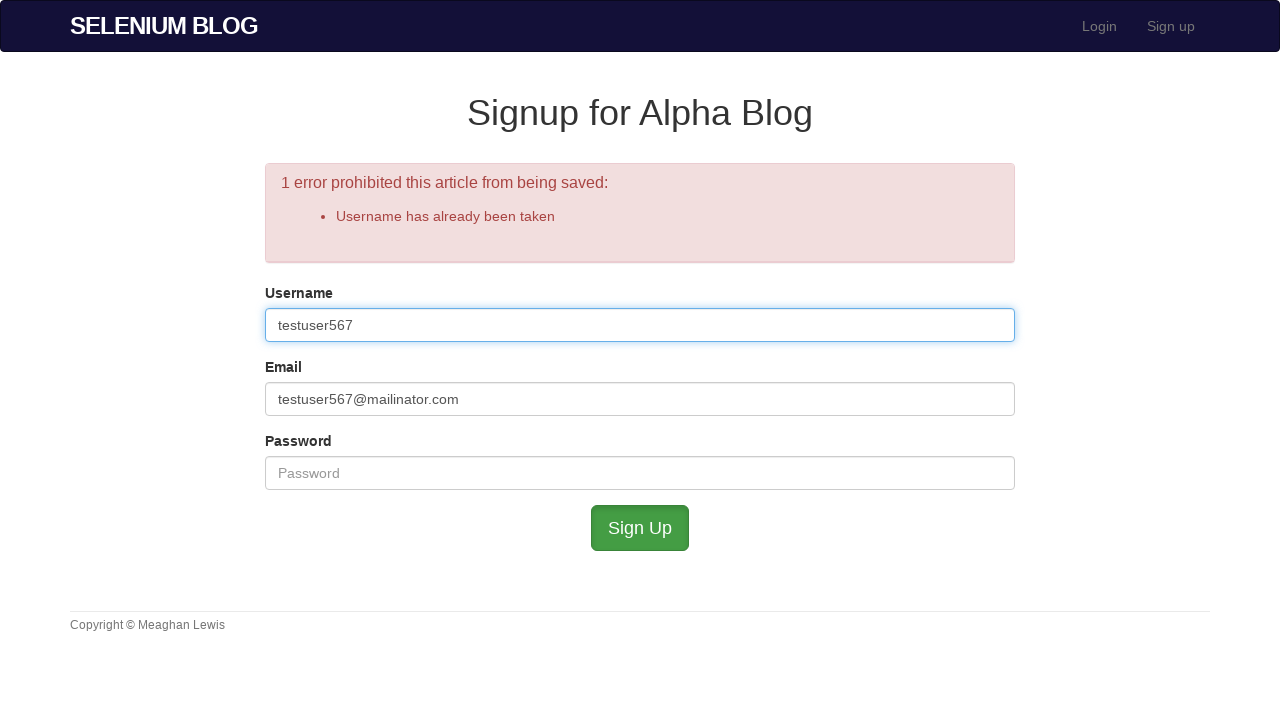